Tests JavaScript Confirm dialog by clicking the confirm button and dismissing (canceling) the alert, then verifying the result message shows "Cancel"

Starting URL: https://the-internet.herokuapp.com/javascript_alerts

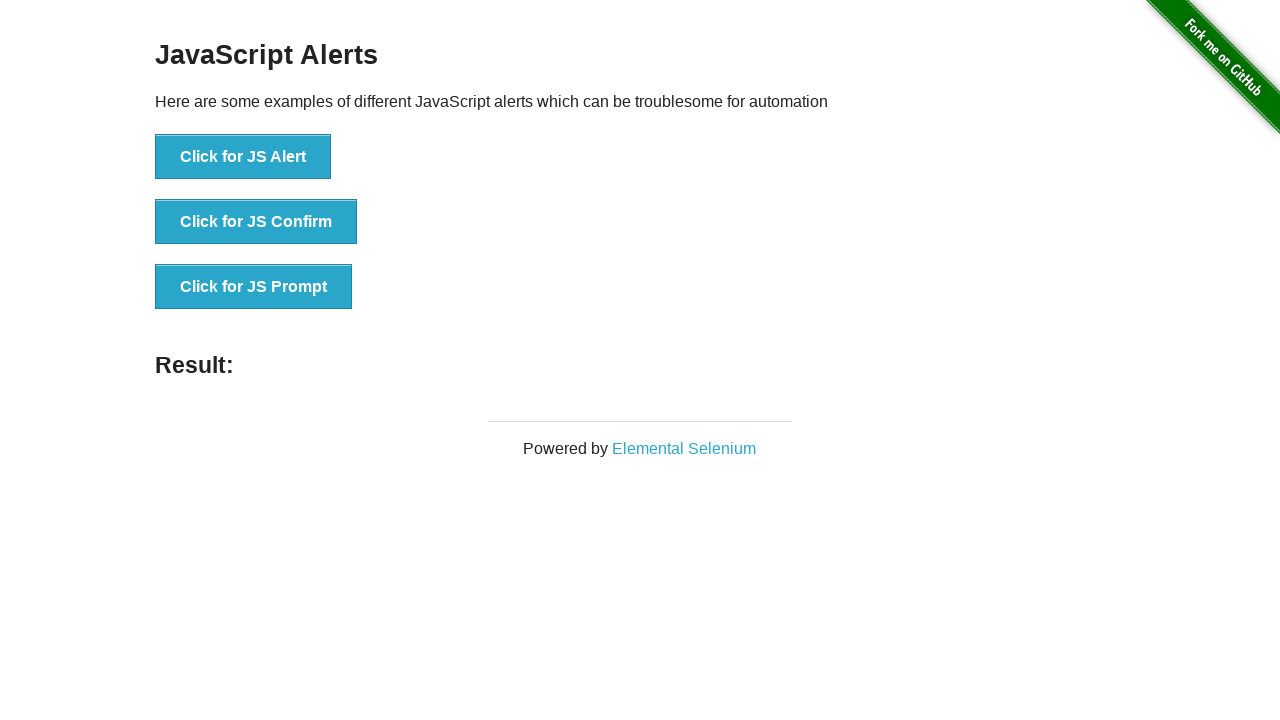

Set up dialog handler to dismiss confirm dialog
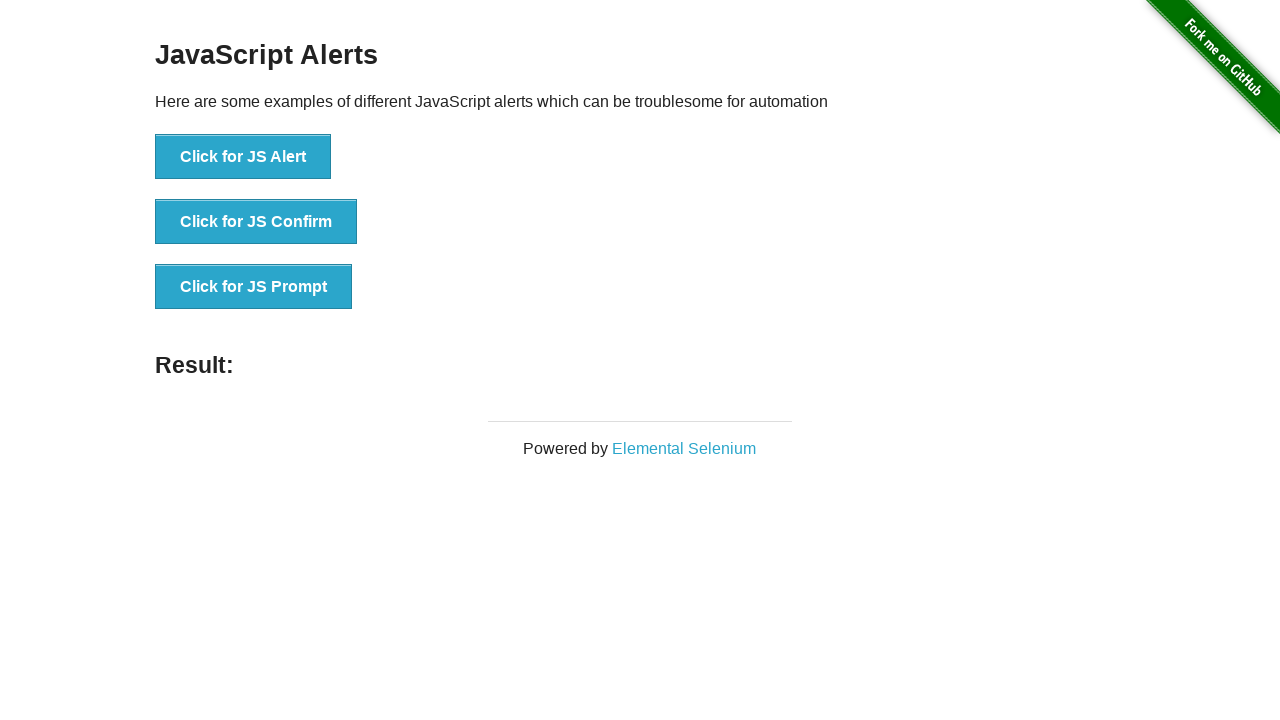

Clicked the JS Confirm button at (256, 222) on xpath=//button[contains(text(),'Click for JS Confirm')]
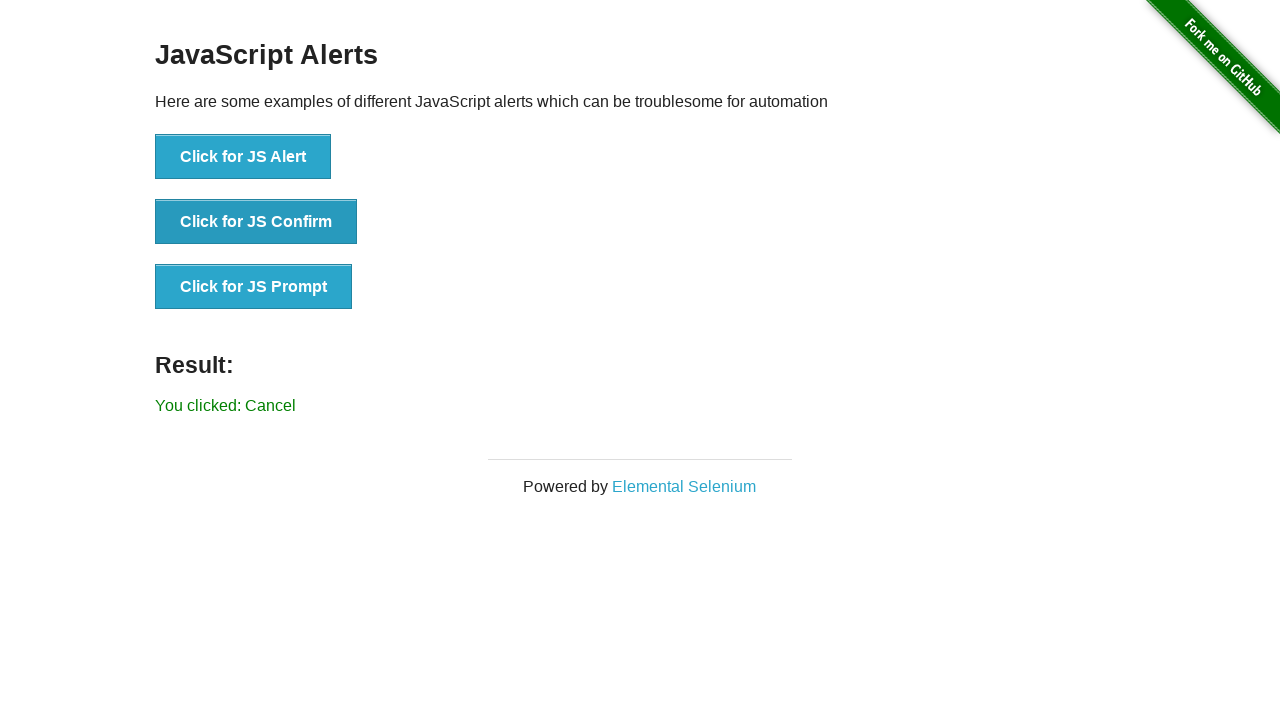

Verified result message shows 'You clicked: Cancel'
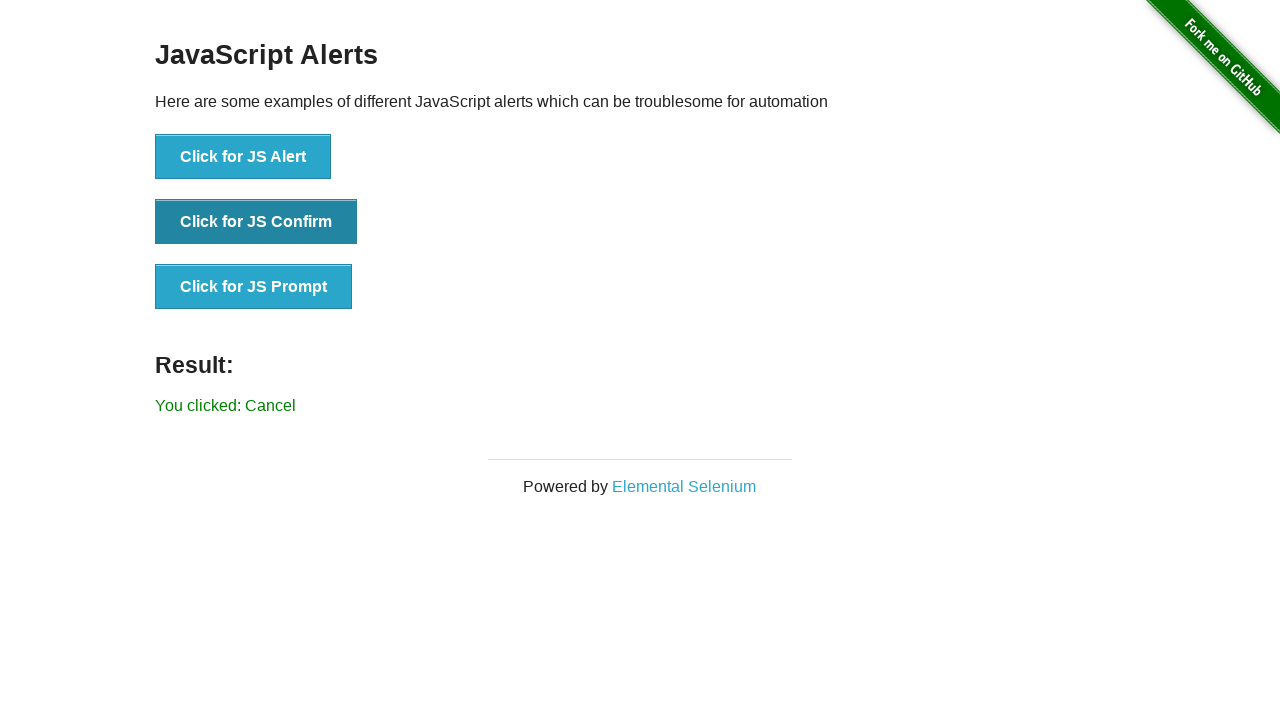

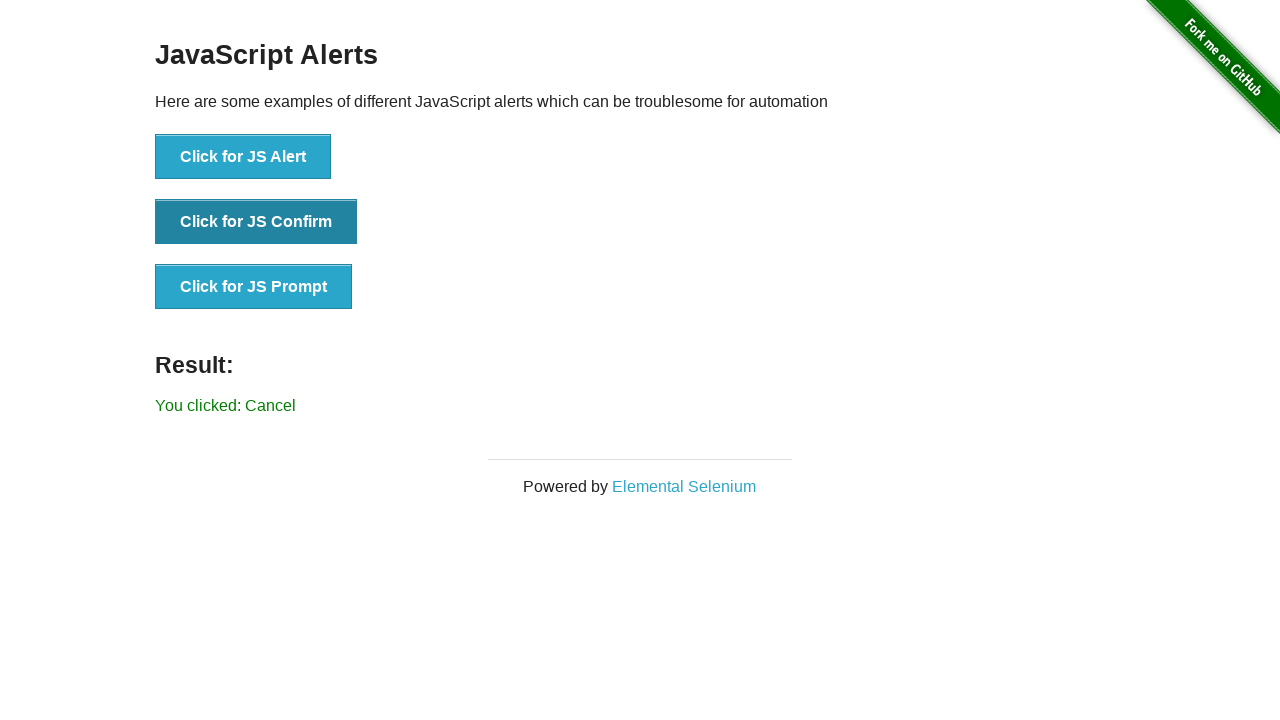